Tests that clicking the Investing tab on Golden1.com's homepage displays all expected submenu links including Make an Investment Plan, Self-Guided Investing, Find an Investment Advisor, and Insurance & Protection Options.

Starting URL: https://www.golden1.com

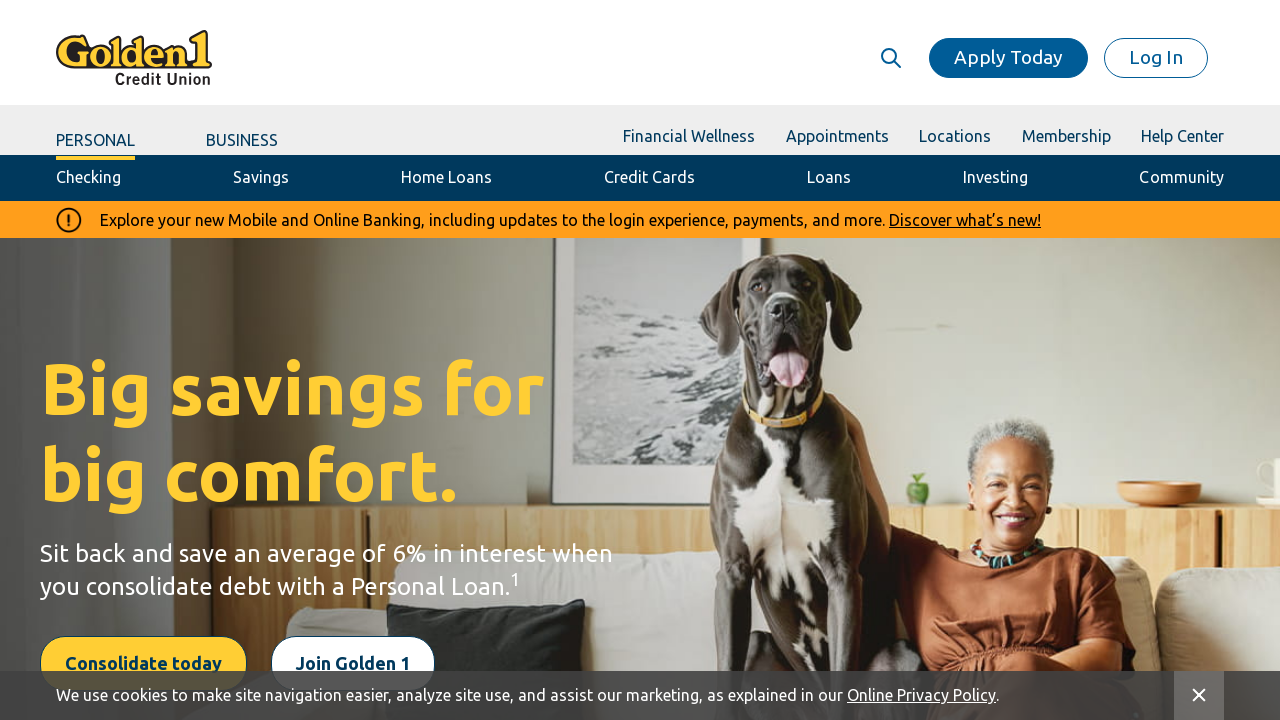

Waited for Investing tab button to be available
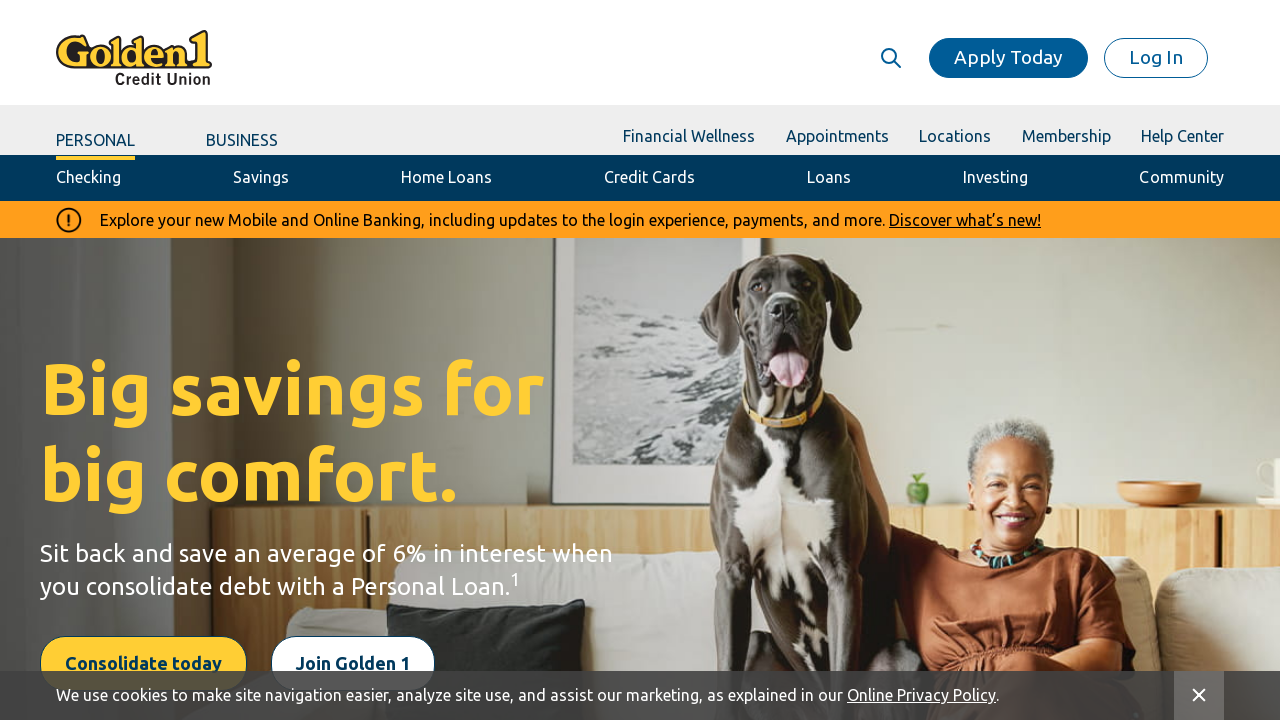

Clicked the Investing tab at (995, 178) on xpath=//a[contains(text(),'Investing') and @role='button']
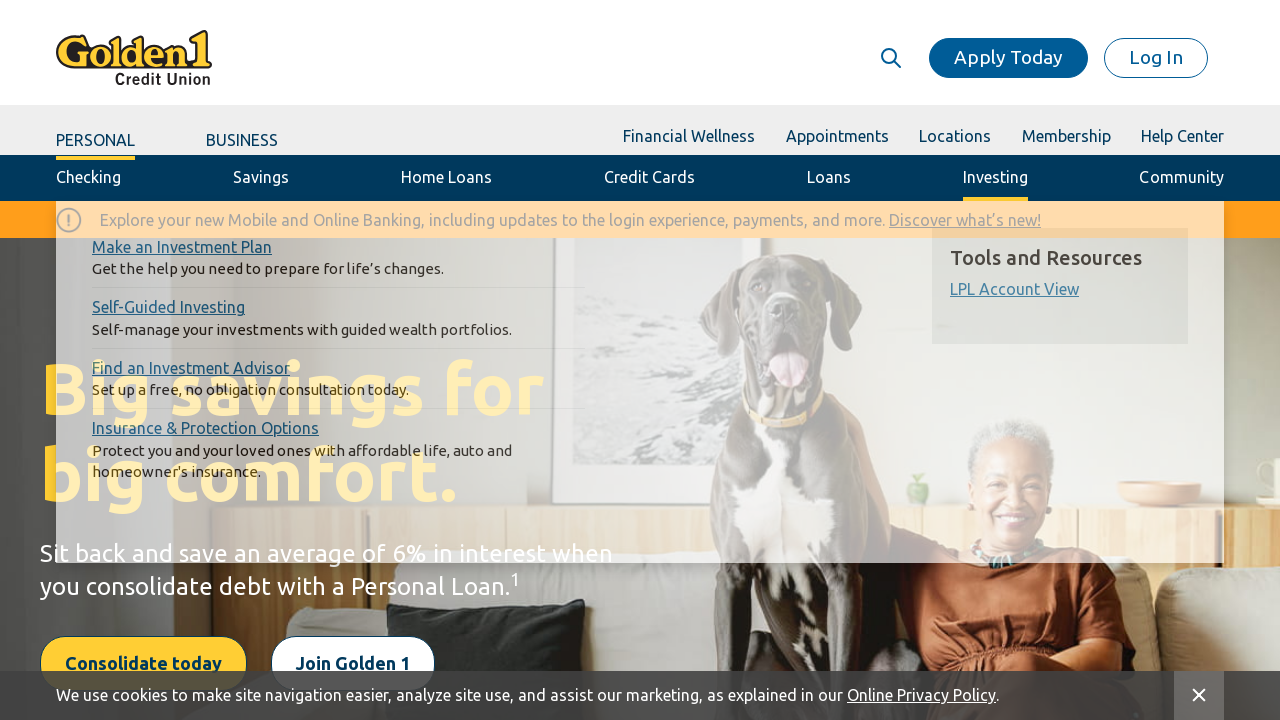

Investing submenu opened
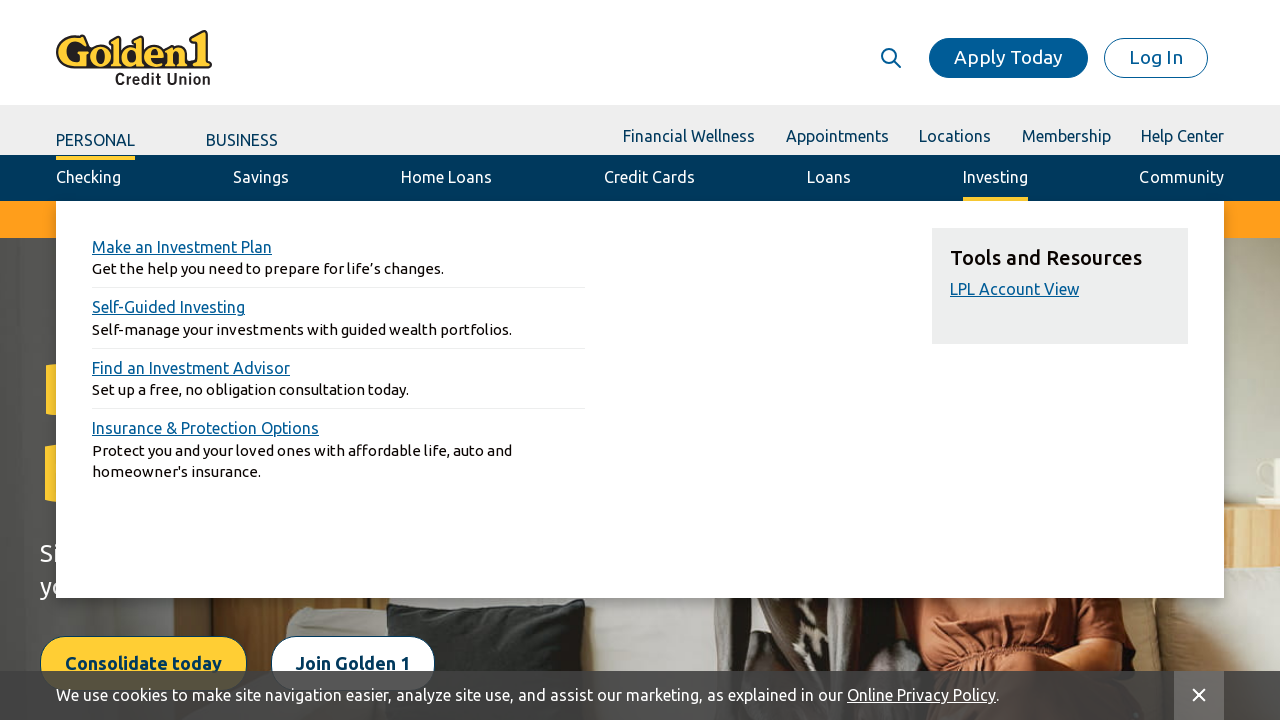

Verified 'Make an Investment Plan' link is displayed
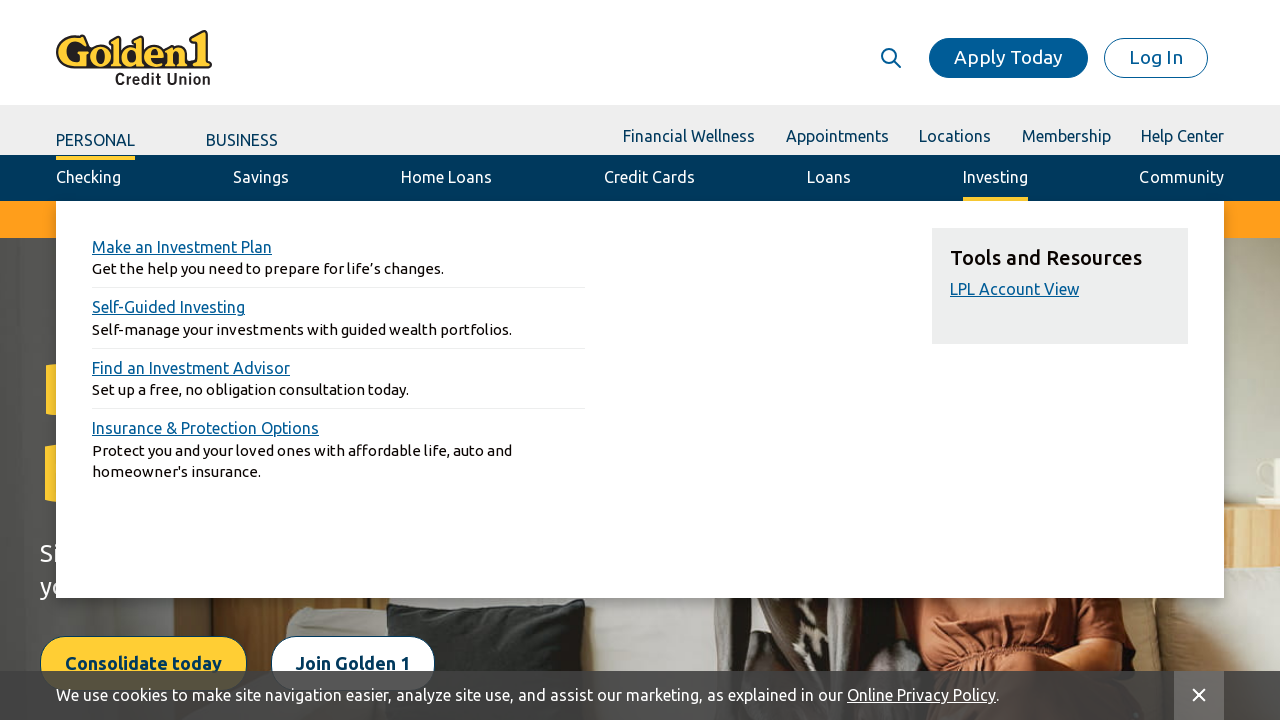

Verified 'Self-Guided Investing' link is displayed
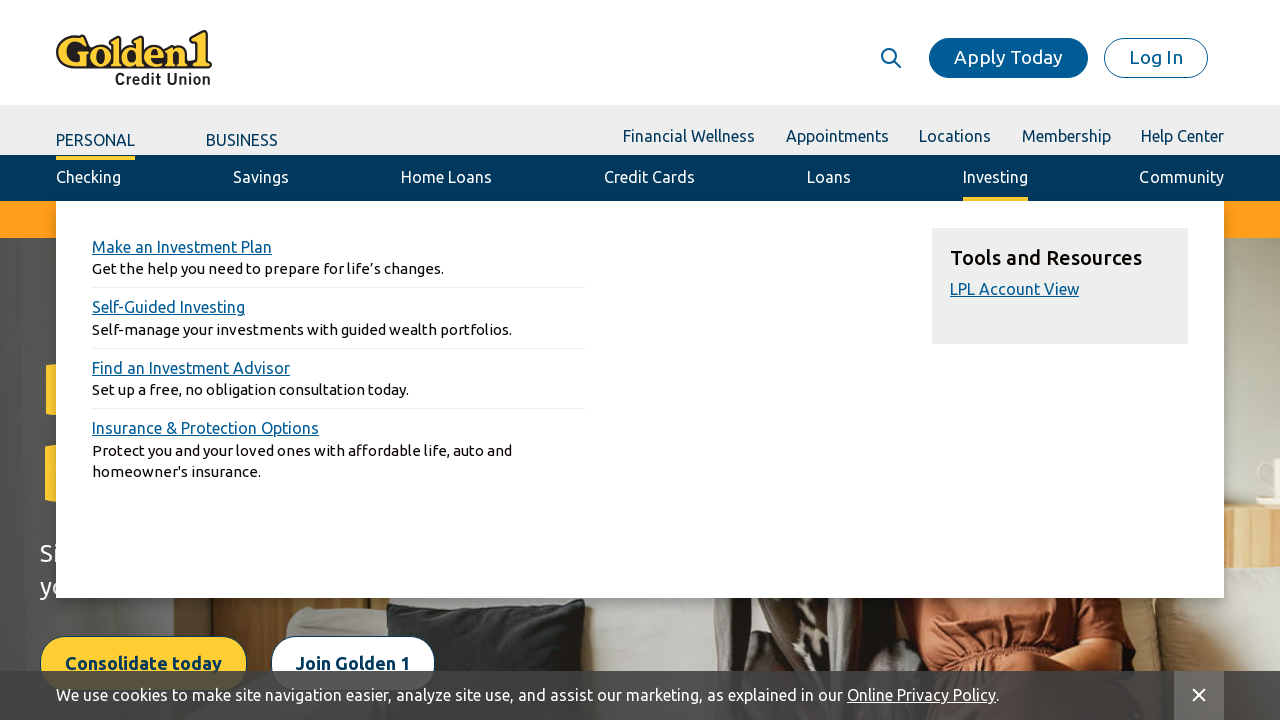

Verified 'Find an Investment Advisor' link is displayed
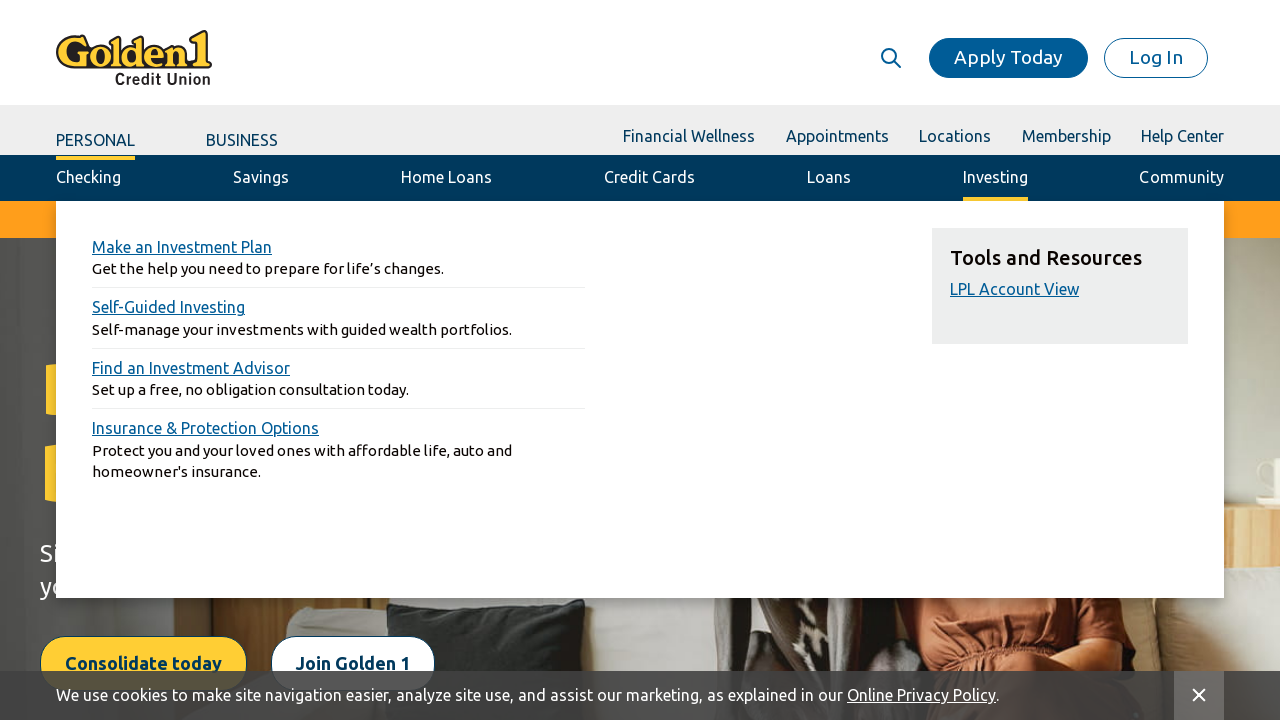

Verified 'Insurance & Protection Options' link is displayed
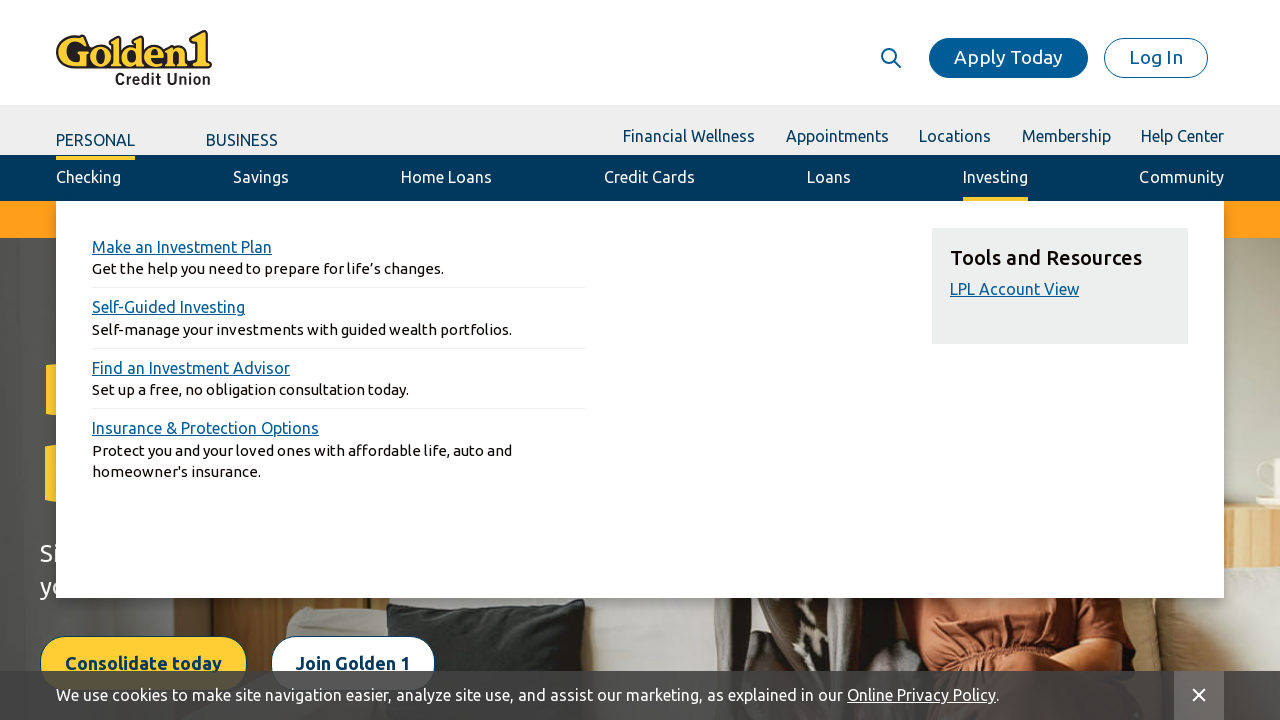

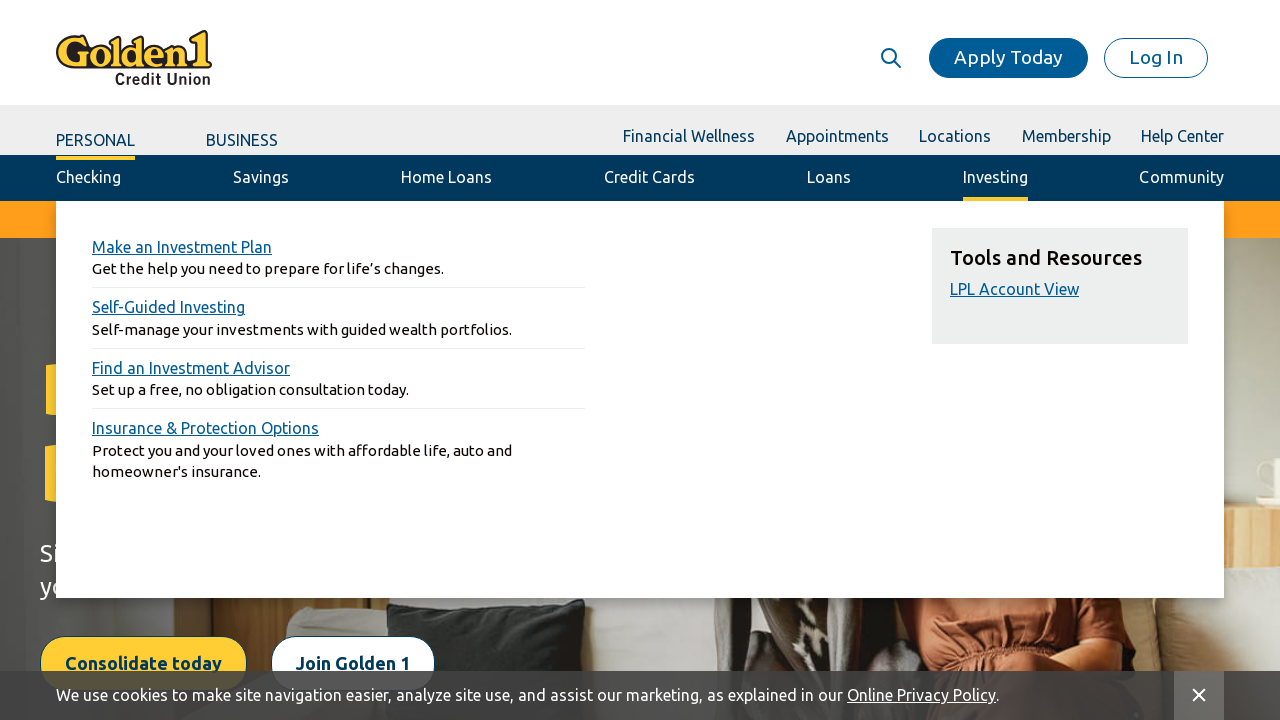